Tests that clicking on a non-existent element raises an error

Starting URL: https://duckduckgo.com/

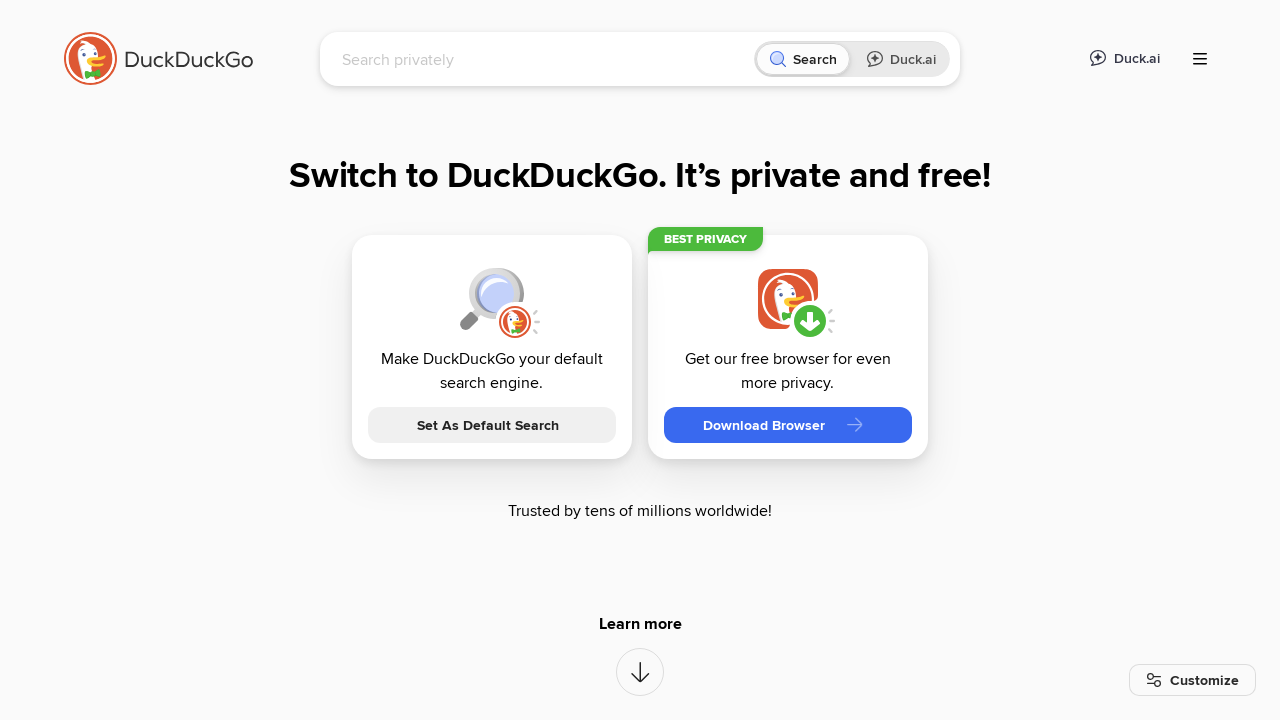

Exception raised as expected when clicking non-existent element on #nonexistent-element
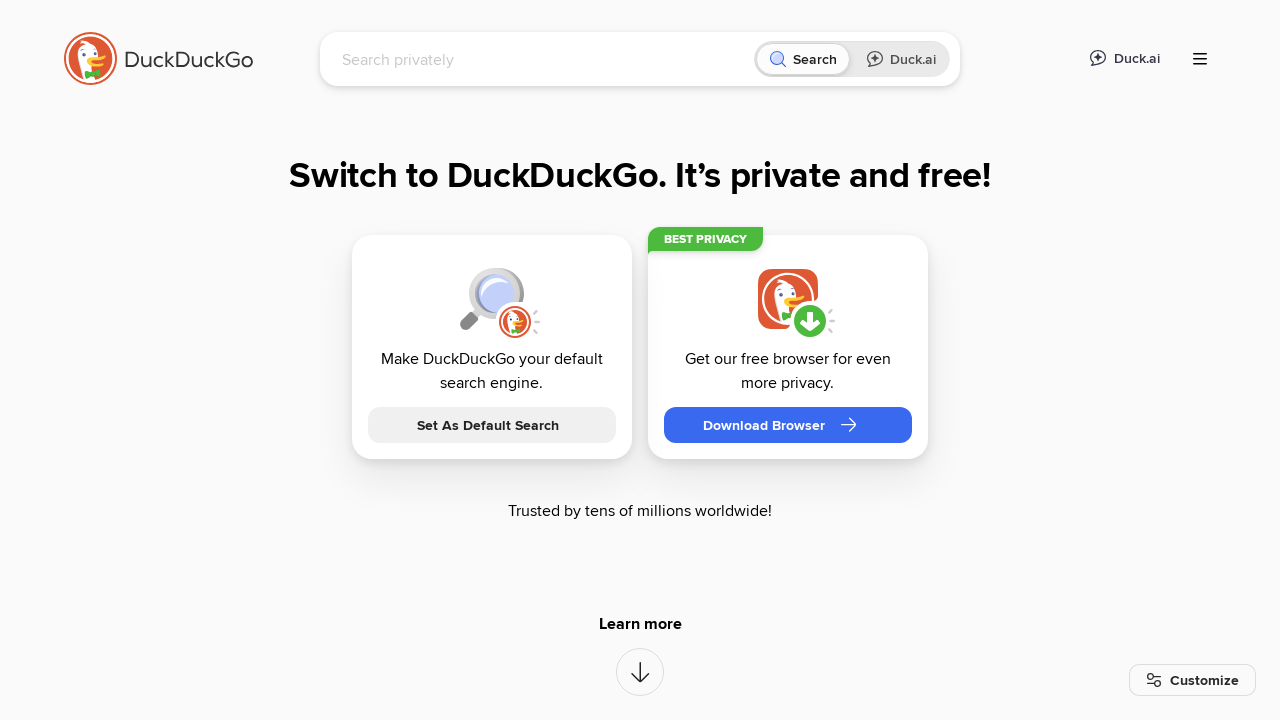

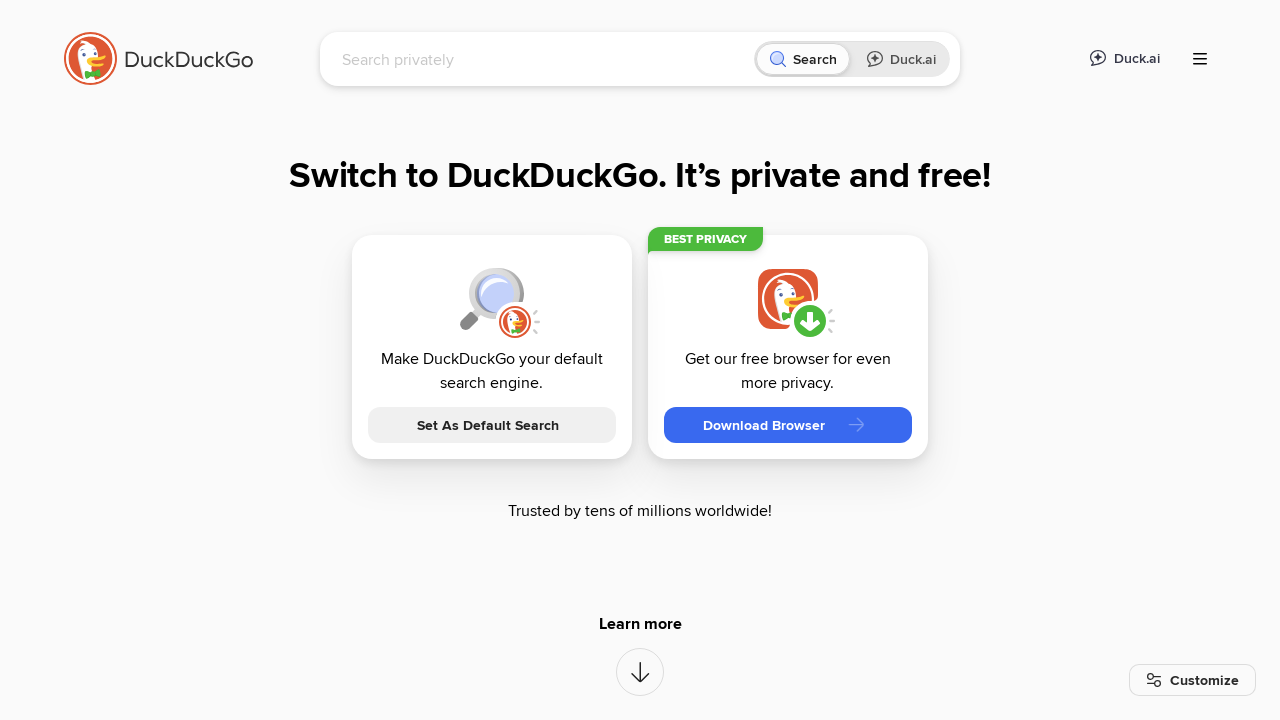